Navigates to the Custom page, then clicks on the Security link and verifies the security hero section appears

Starting URL: https://www.cashdeck.com.au

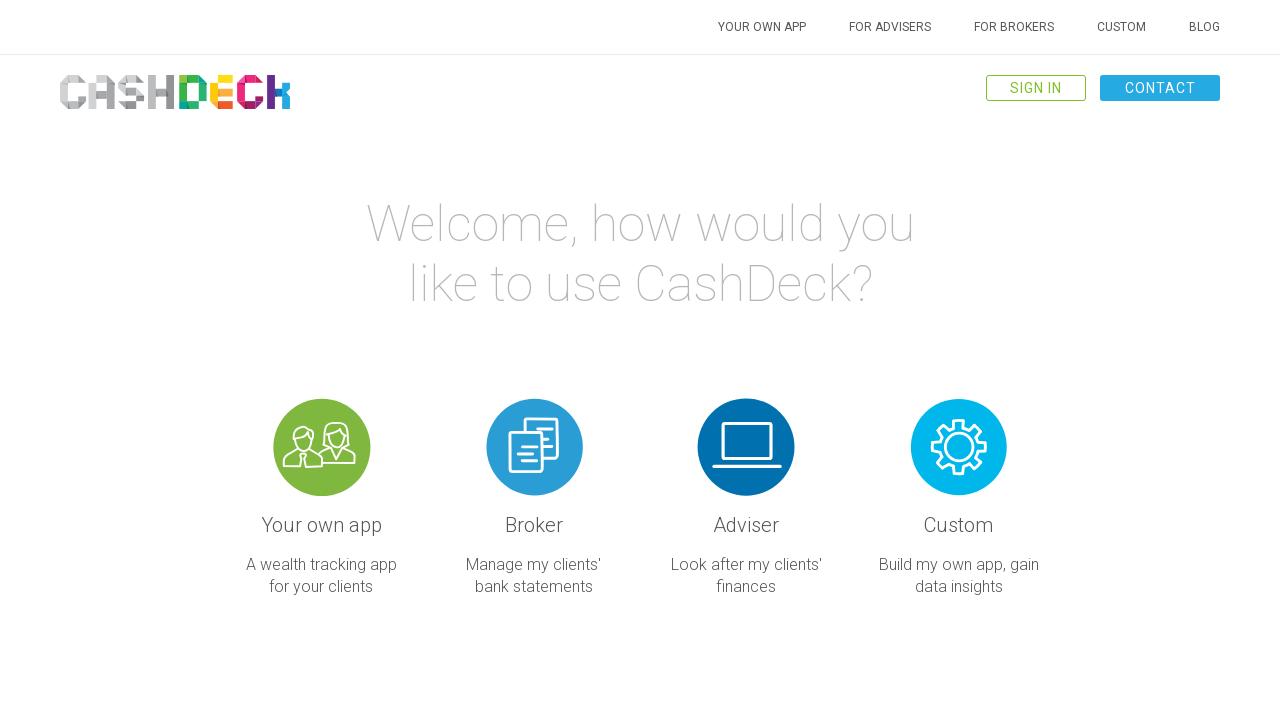

Clicked on the Custom button at (959, 519) on .custom
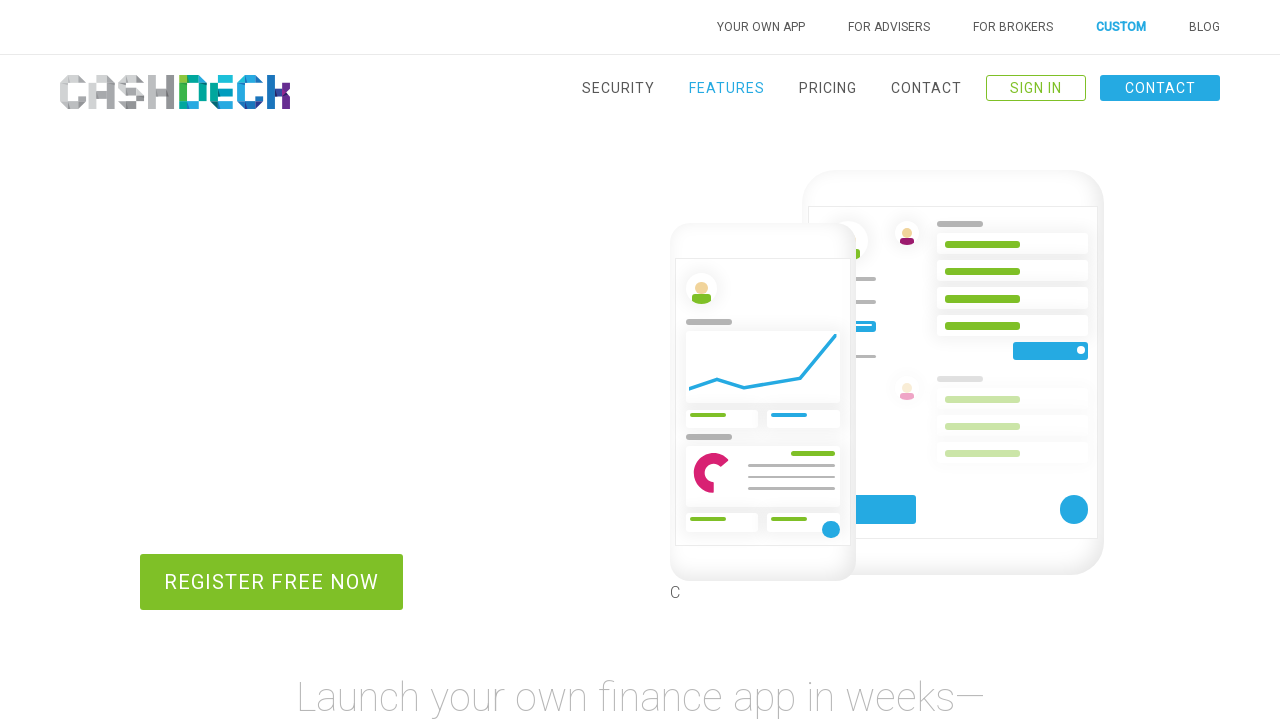

Custom page hero section loaded
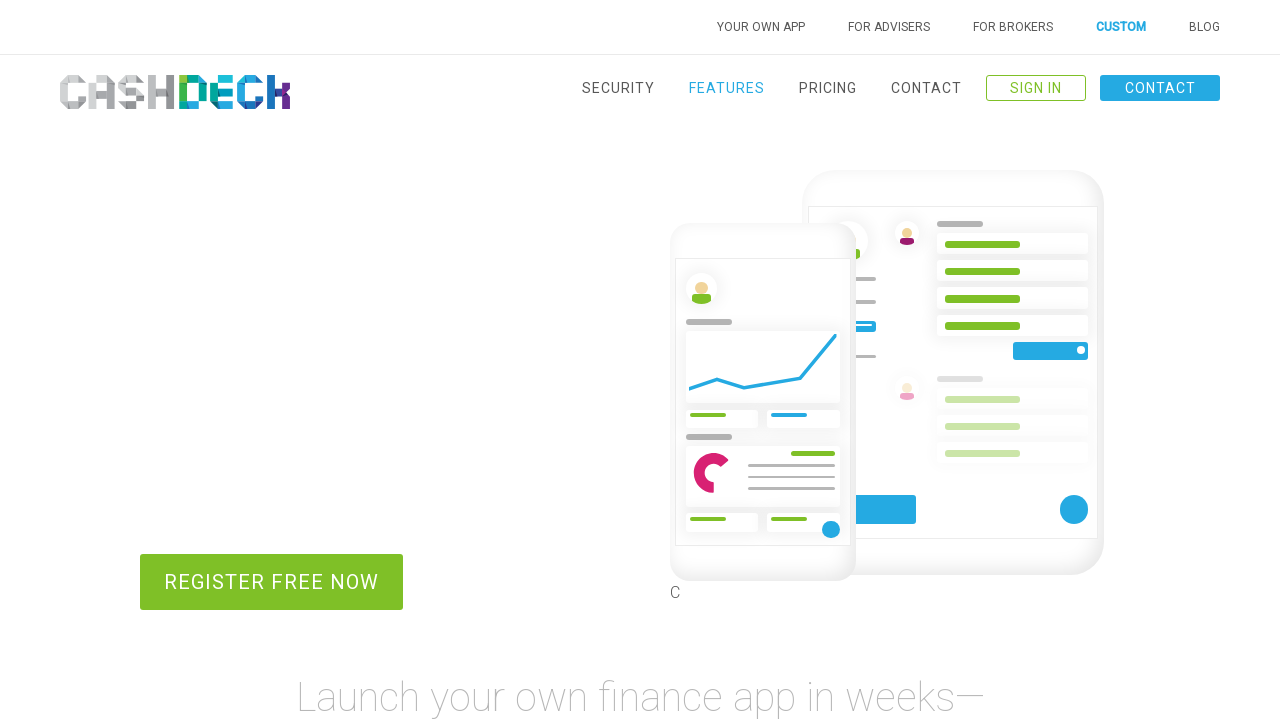

Clicked on the Security link at (618, 88) on text=Security
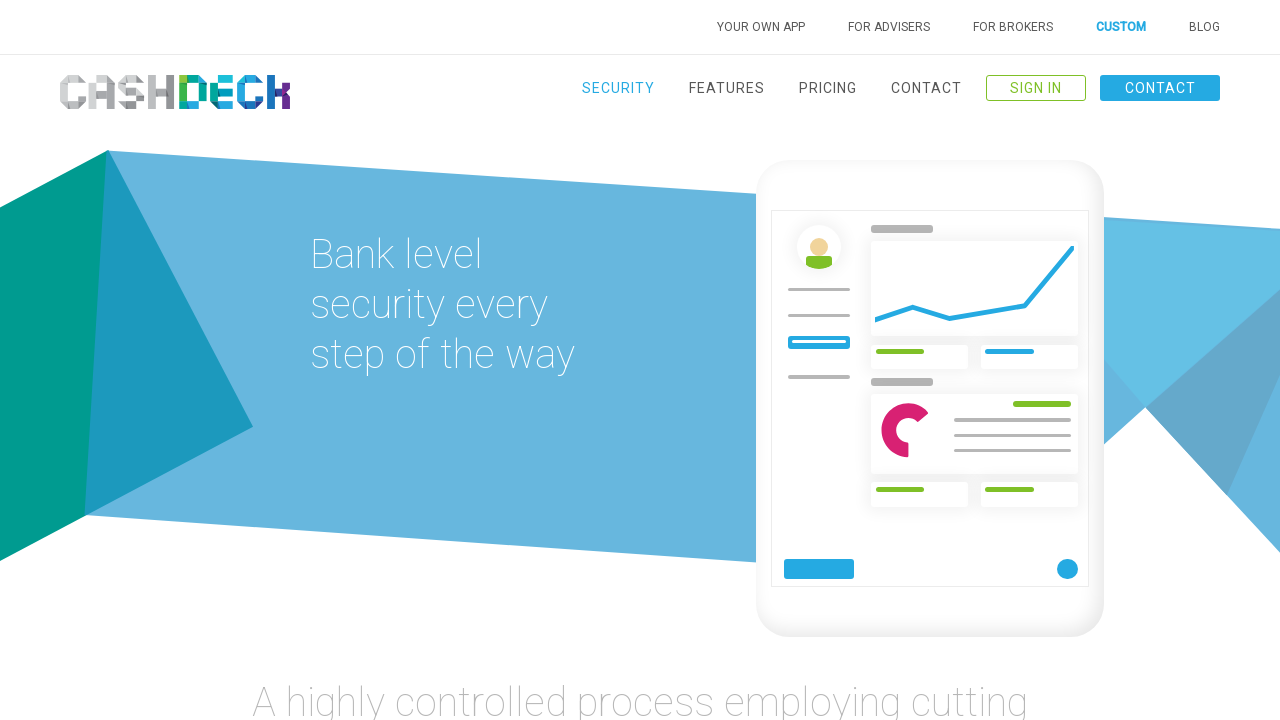

Verified page title is 'CashDeck'
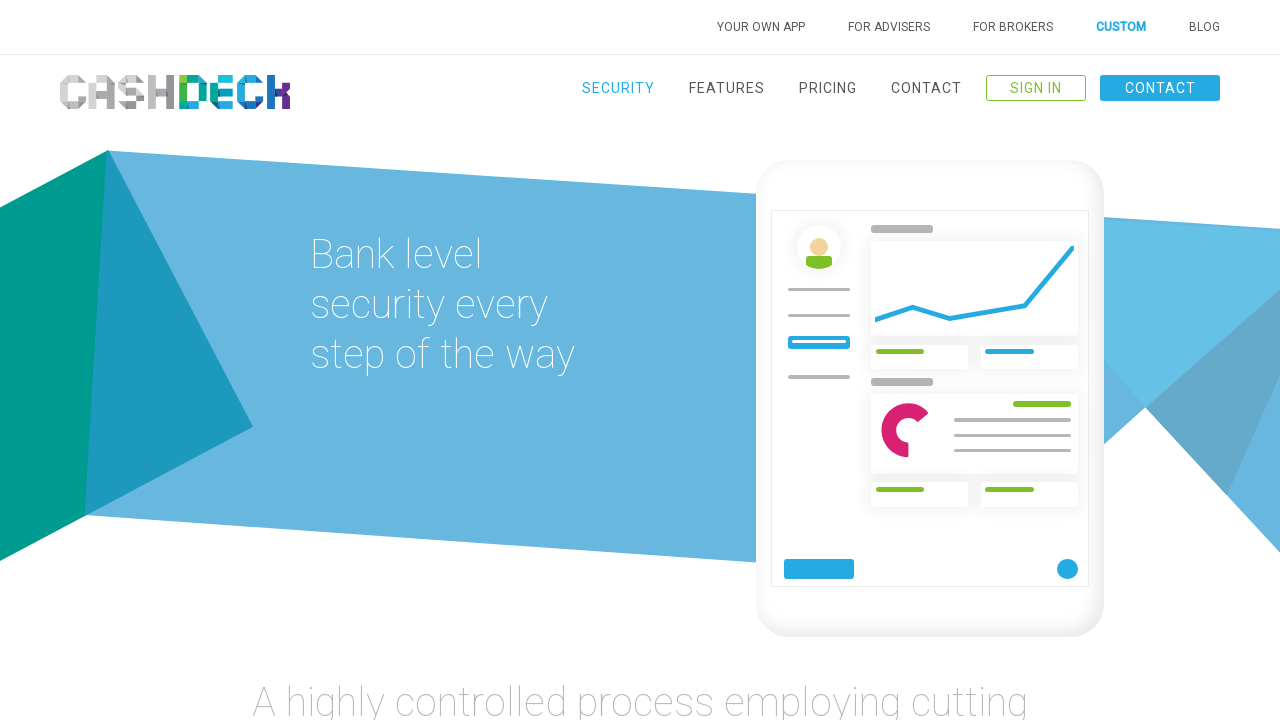

Security hero section appeared and loaded
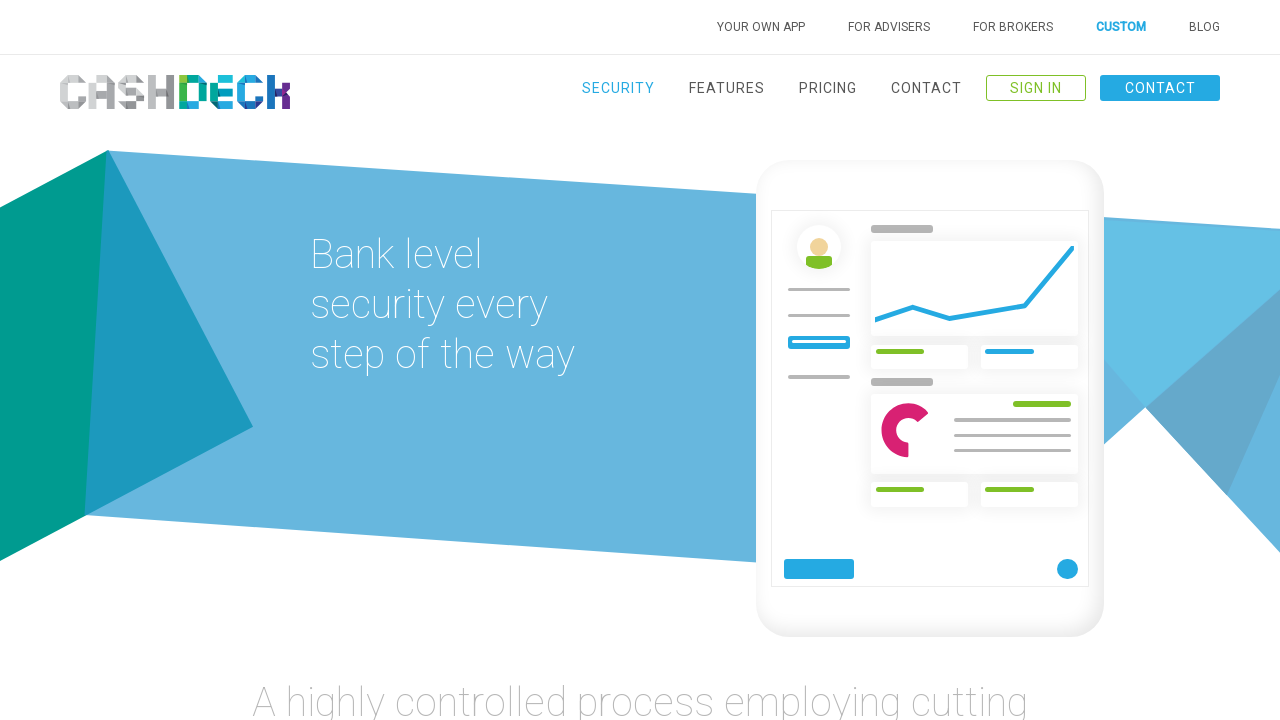

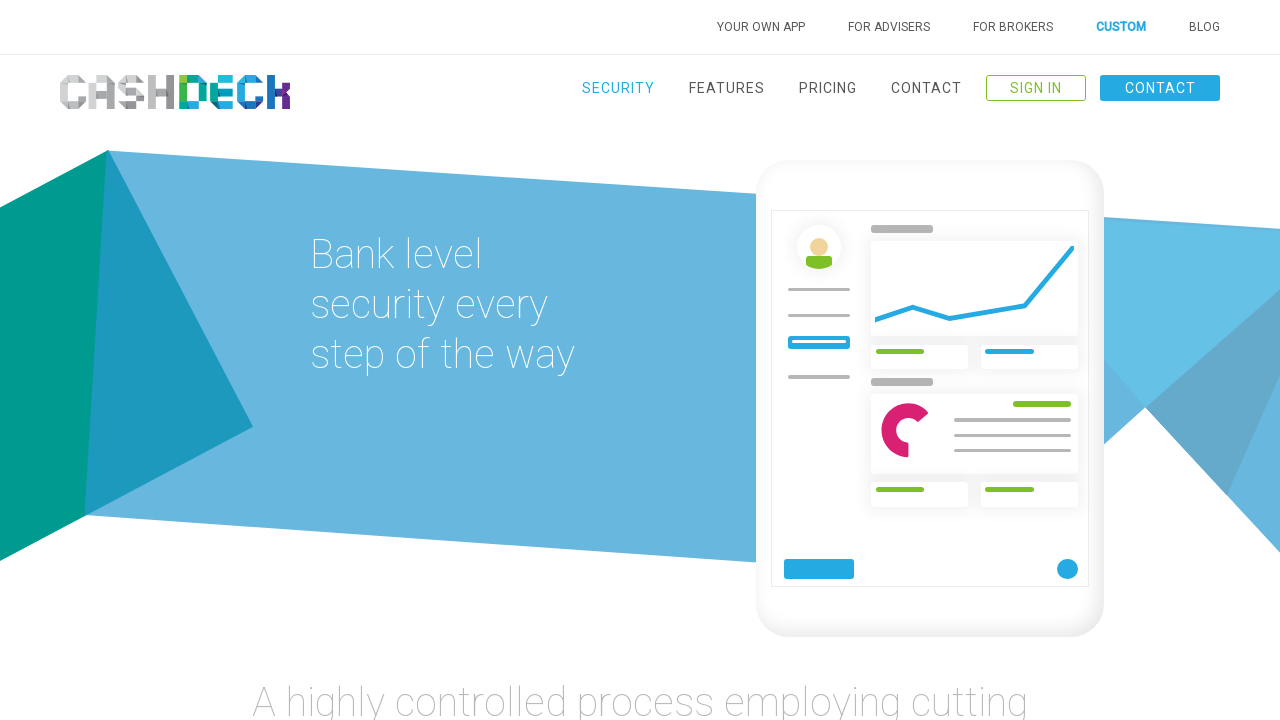